Tests demo mode solar estimation by filling in addresses for different locations (California and New York), generating solar reports, and verifying that production values are displayed and within expected ranges.

Starting URL: https://sunspire-web-app.vercel.app/?company=google&demo=1

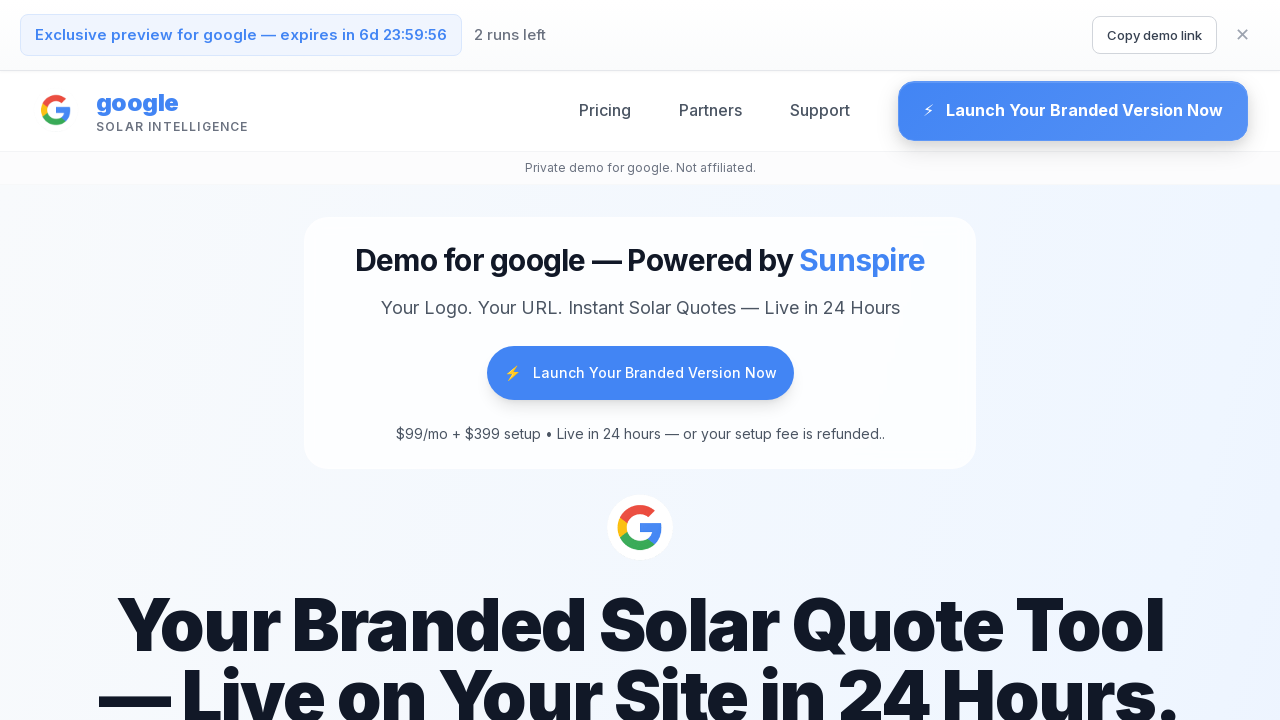

Clicked address input field for location 1 (California) at (640, 360) on [data-testid="demo-address-input"]
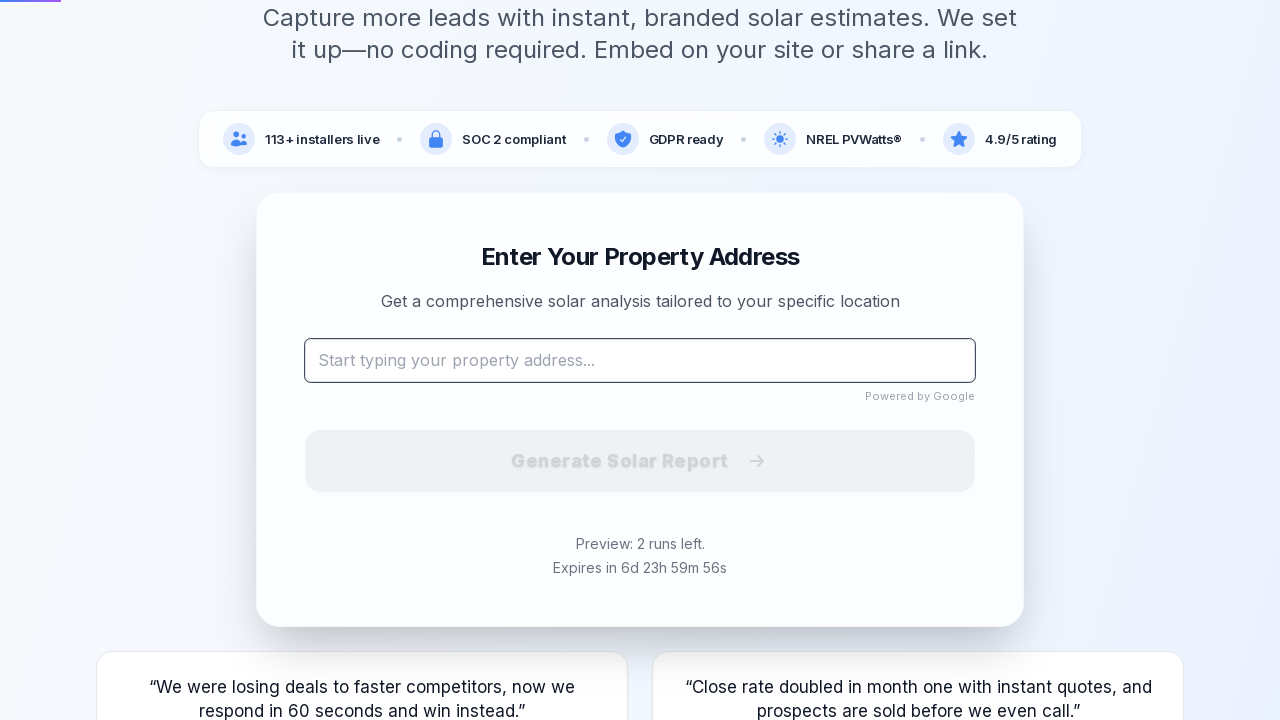

Filled address input with '1600 Amphitheatre Parkway, Mountain View, CA' on [data-testid="demo-address-input"]
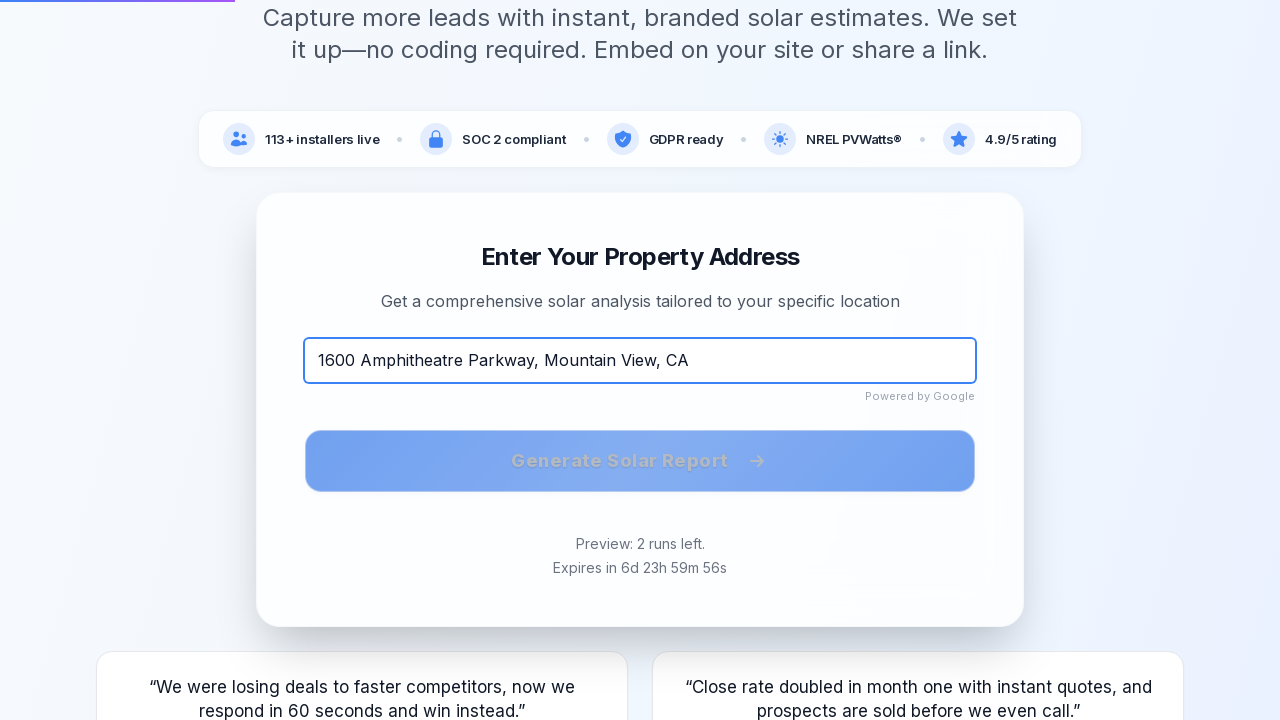

Waited 1500ms for autocomplete suggestions to appear
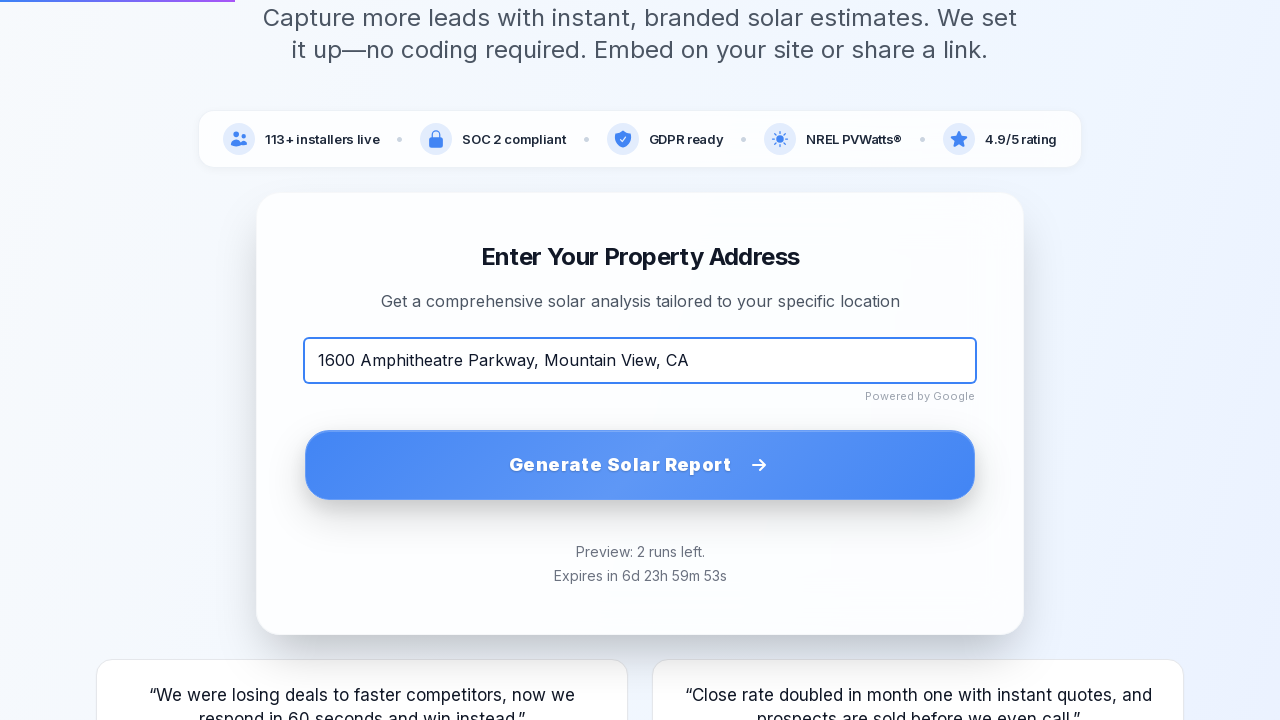

Pressed Escape to dismiss dropdown menu
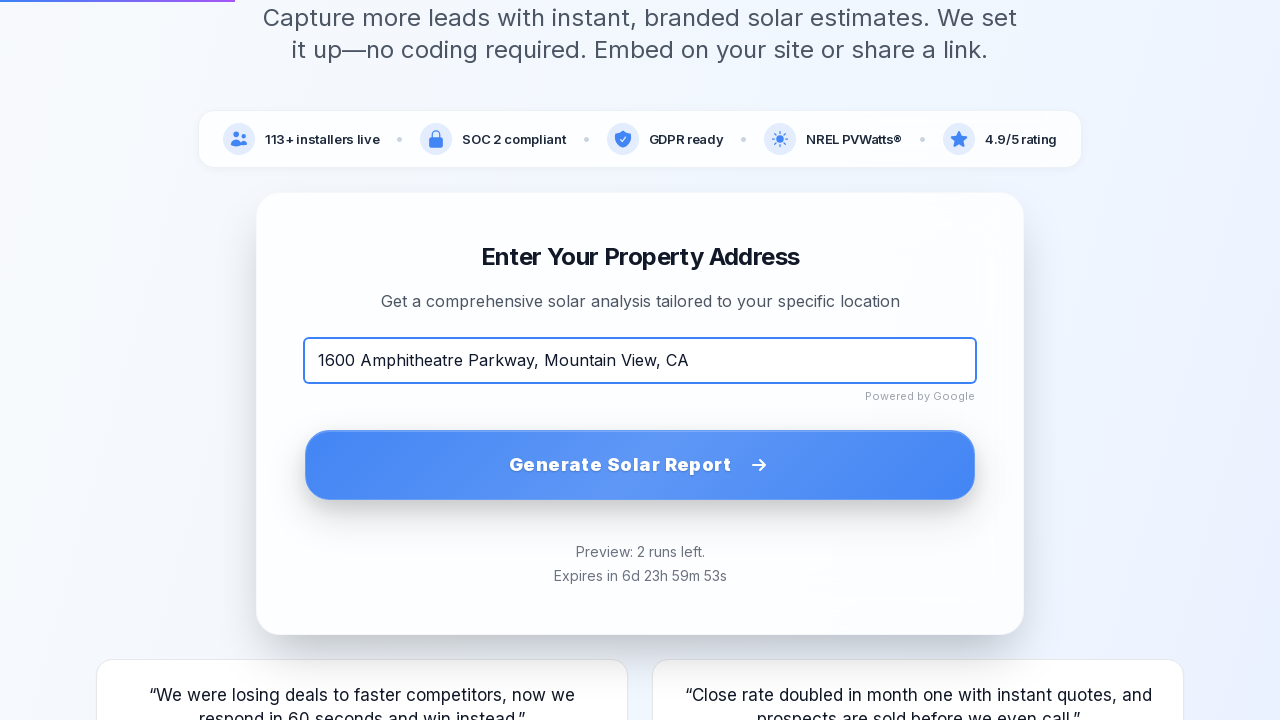

Waited 300ms for dropdown to fully close
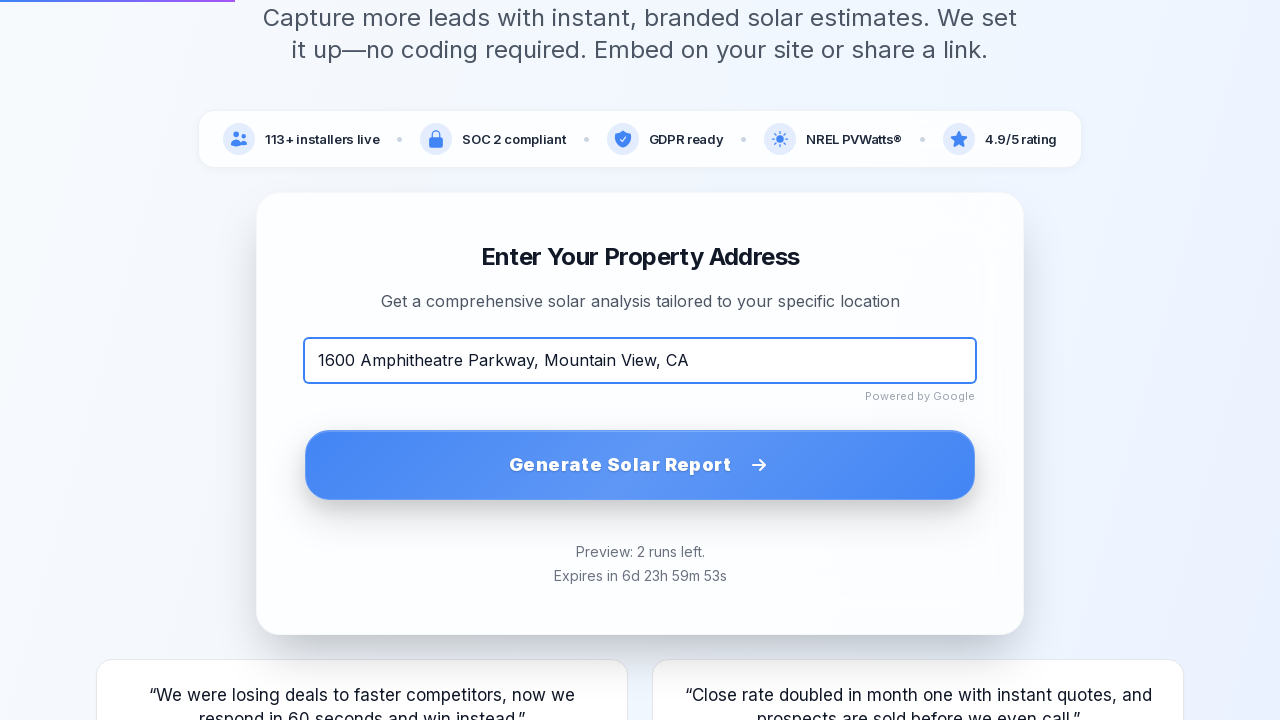

Clicked 'Generate Solar Report' button for California location at (640, 465) on internal:role=button[name="Generate Solar Report"i]
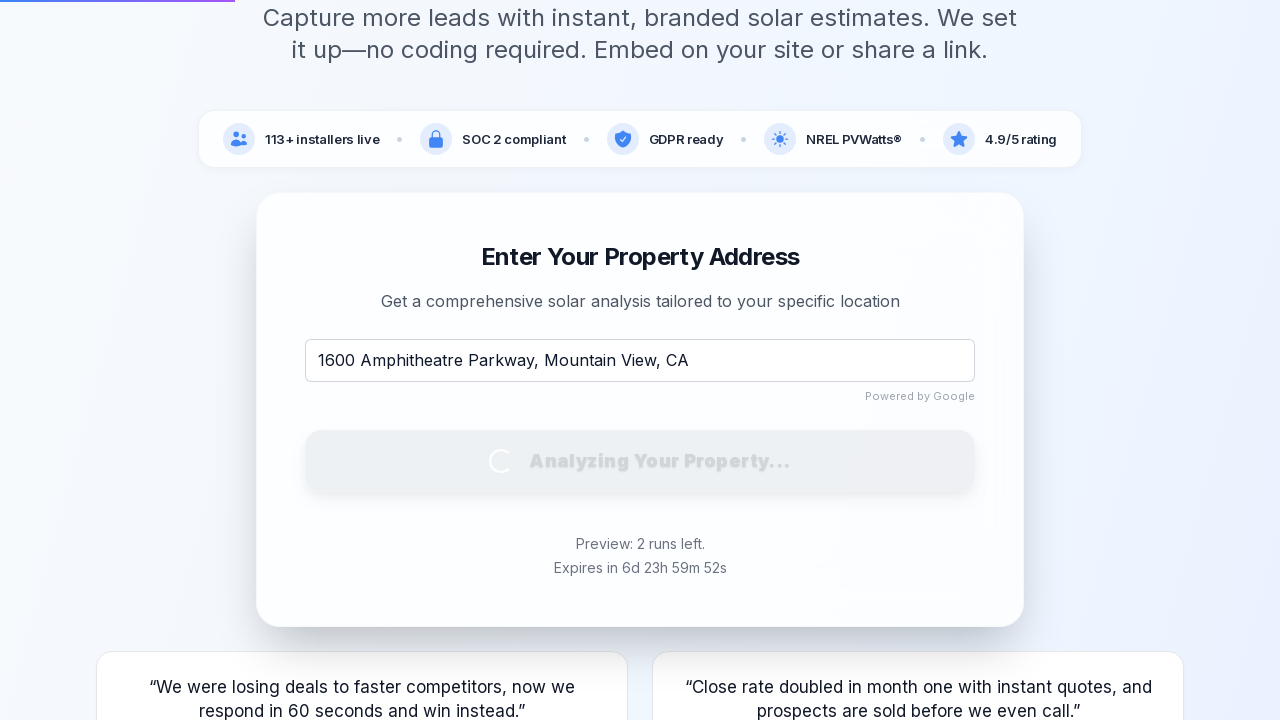

Navigated to report page for California location
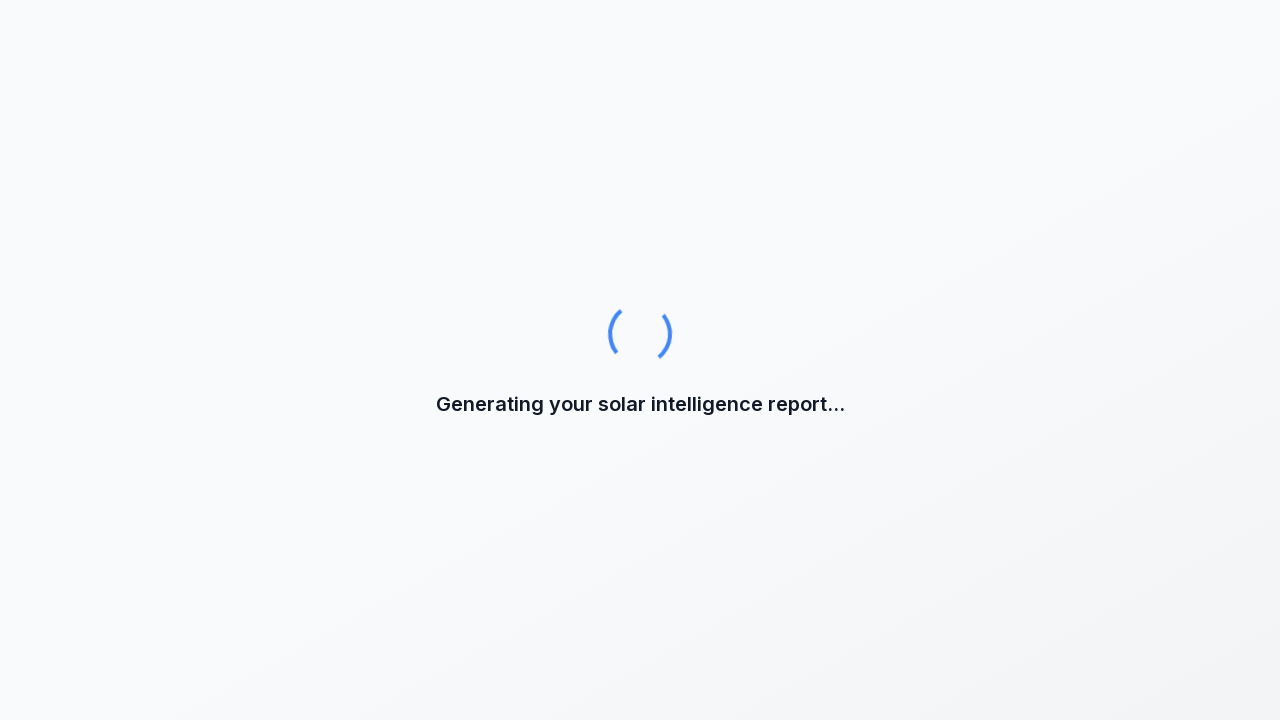

Report page fully loaded (networkidle state reached)
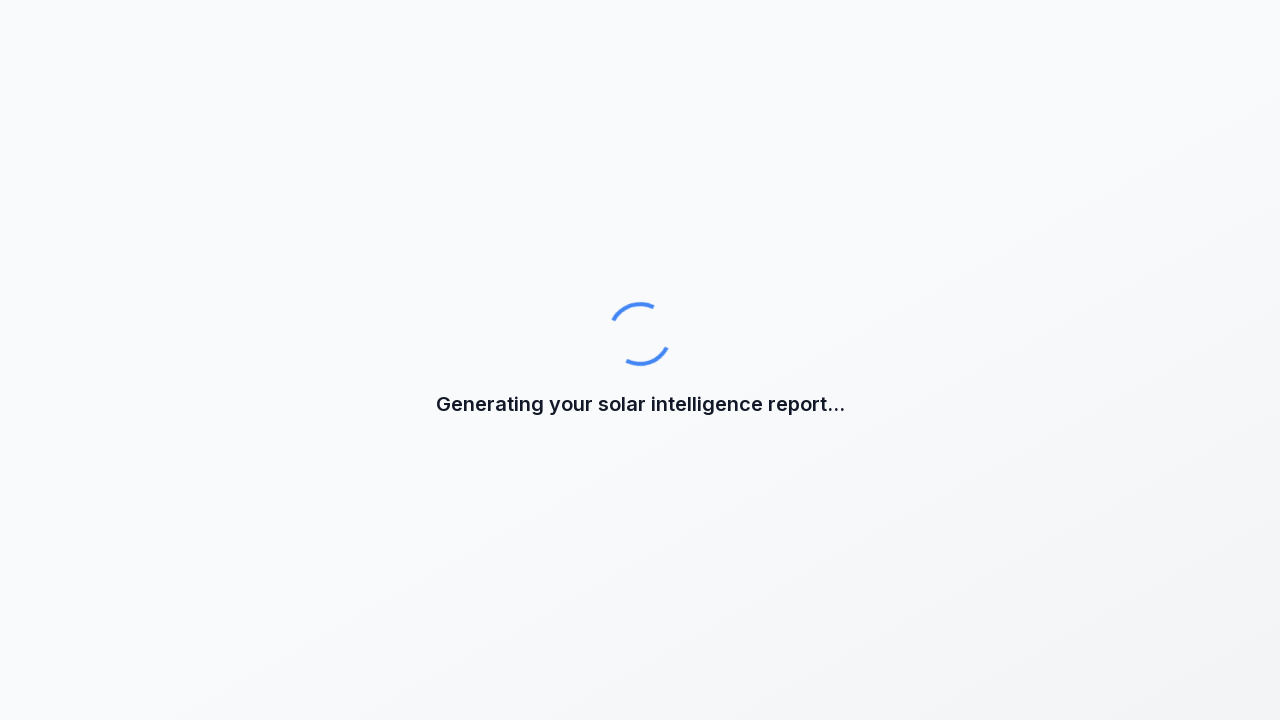

Annual production estimate tile loaded for California
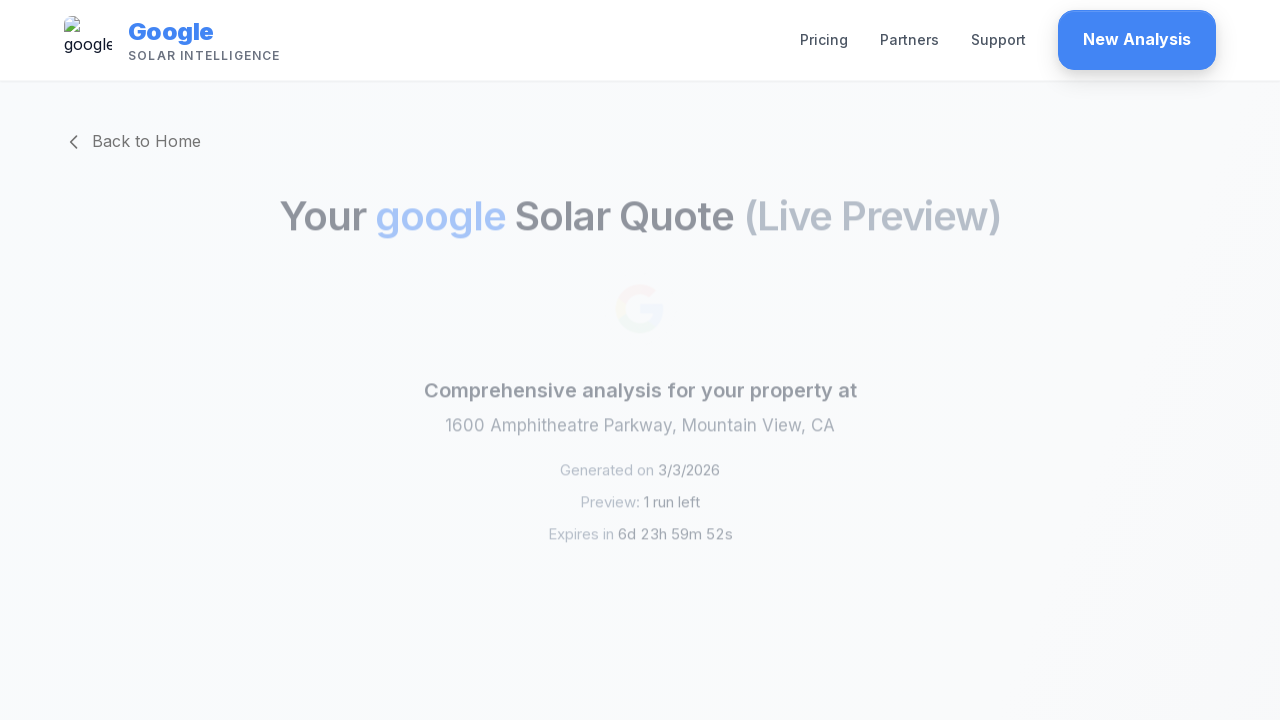

Waited 2000ms for all estimates to fully render
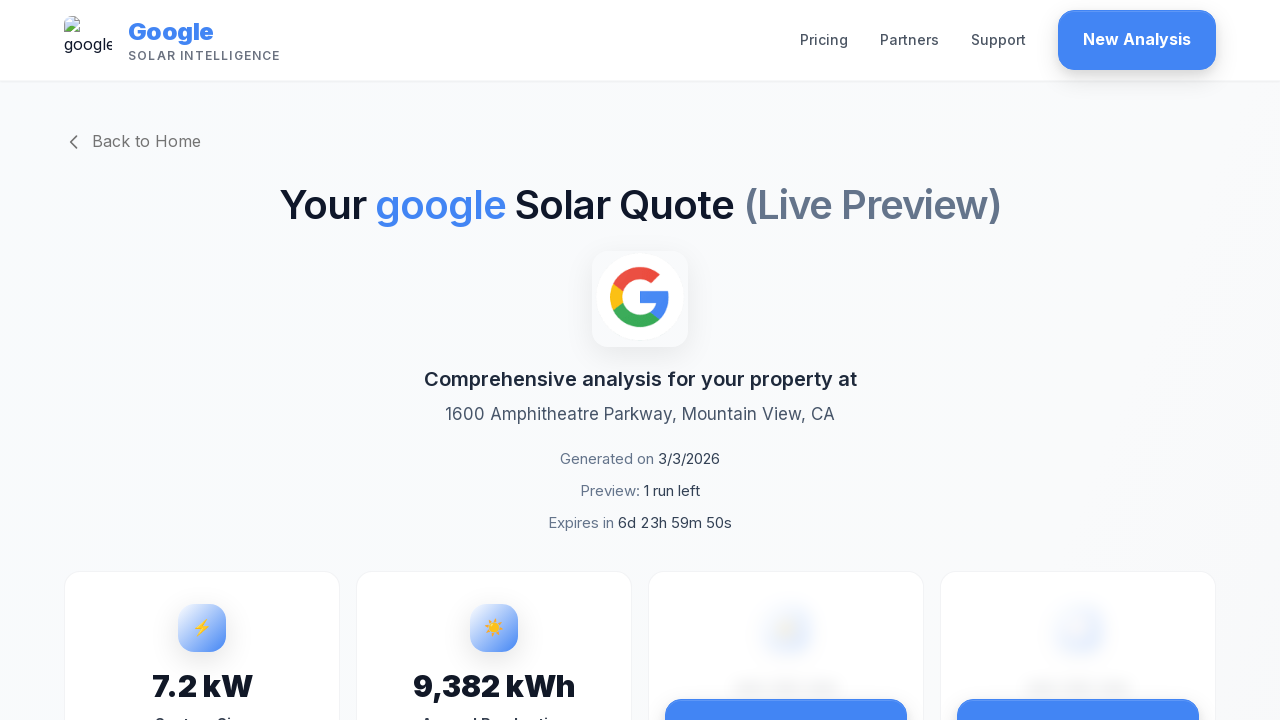

Navigated back to demo page for location 2
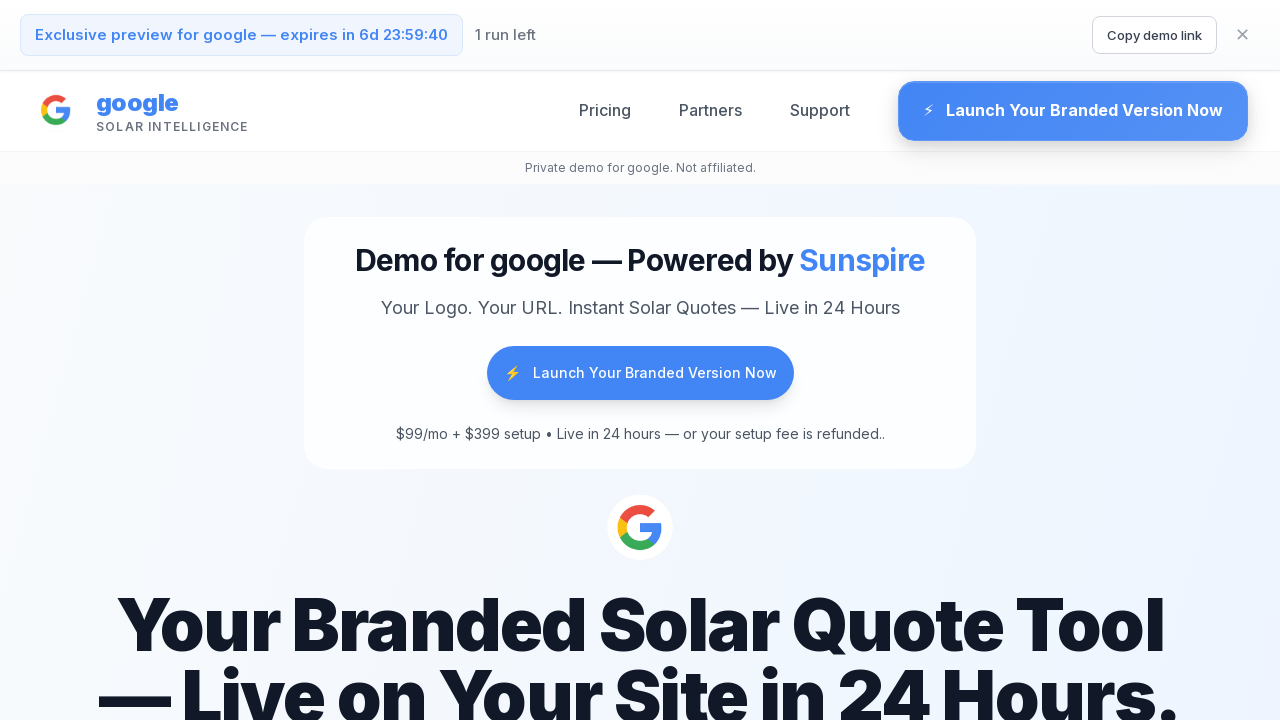

Demo page fully loaded (networkidle state reached)
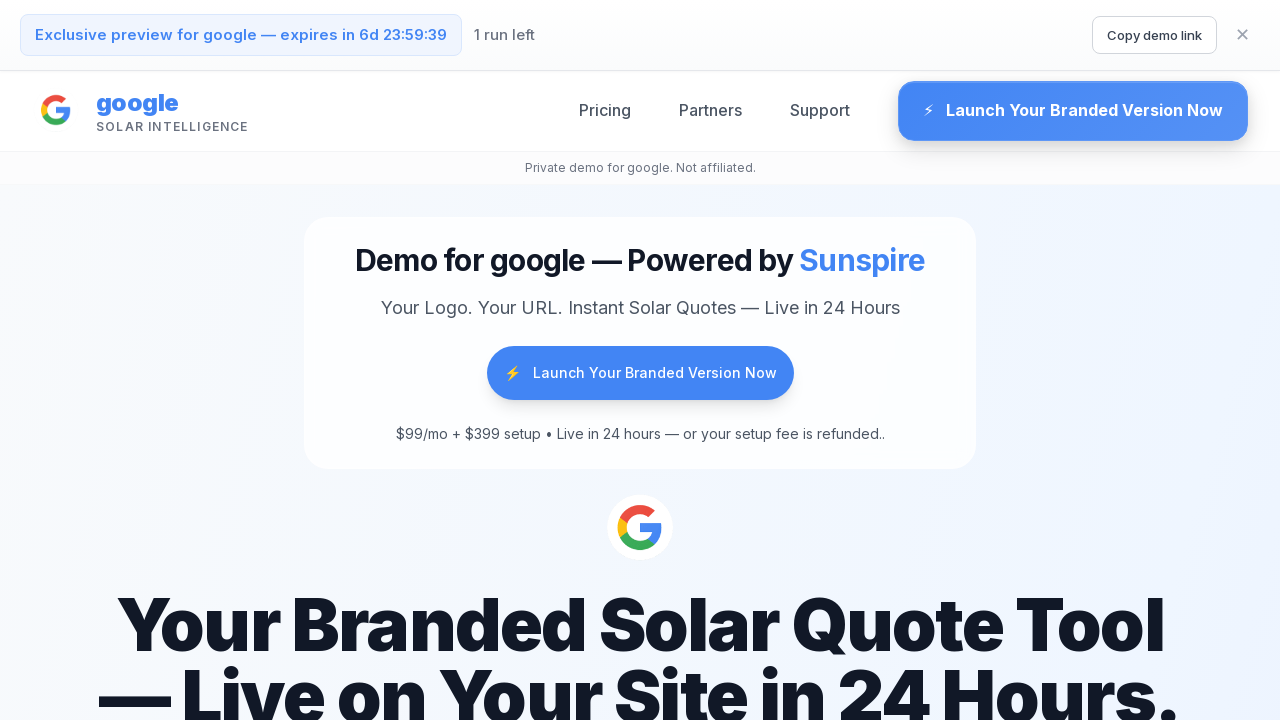

Clicked address input field for location 2 (New York) at (640, 360) on [data-testid="demo-address-input"]
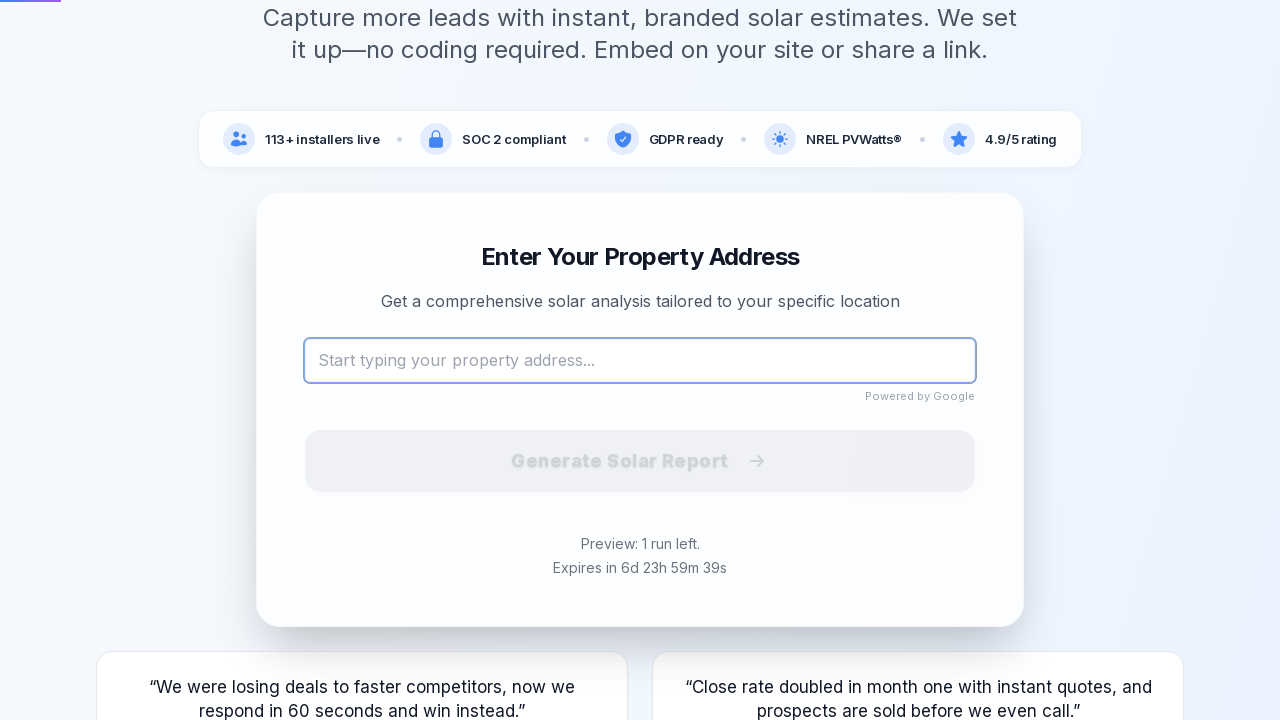

Filled address input with '350 5th Ave, New York, NY' on [data-testid="demo-address-input"]
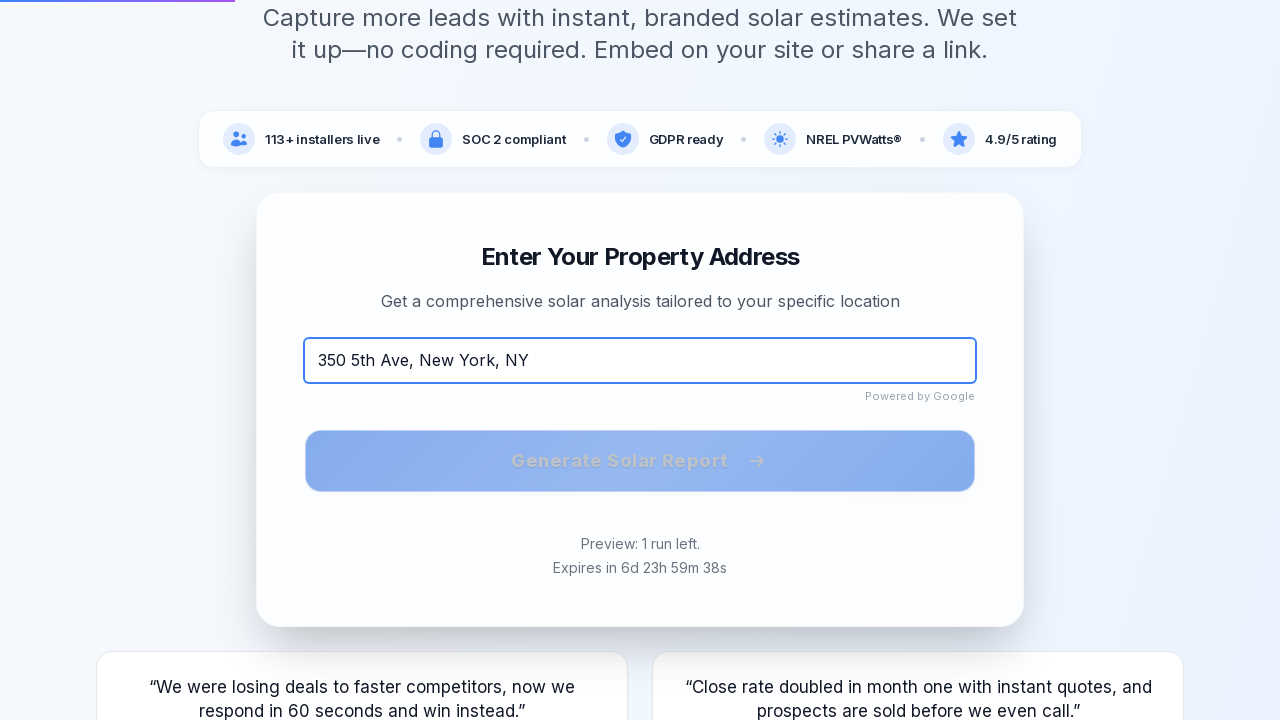

Waited 1500ms for autocomplete suggestions to appear
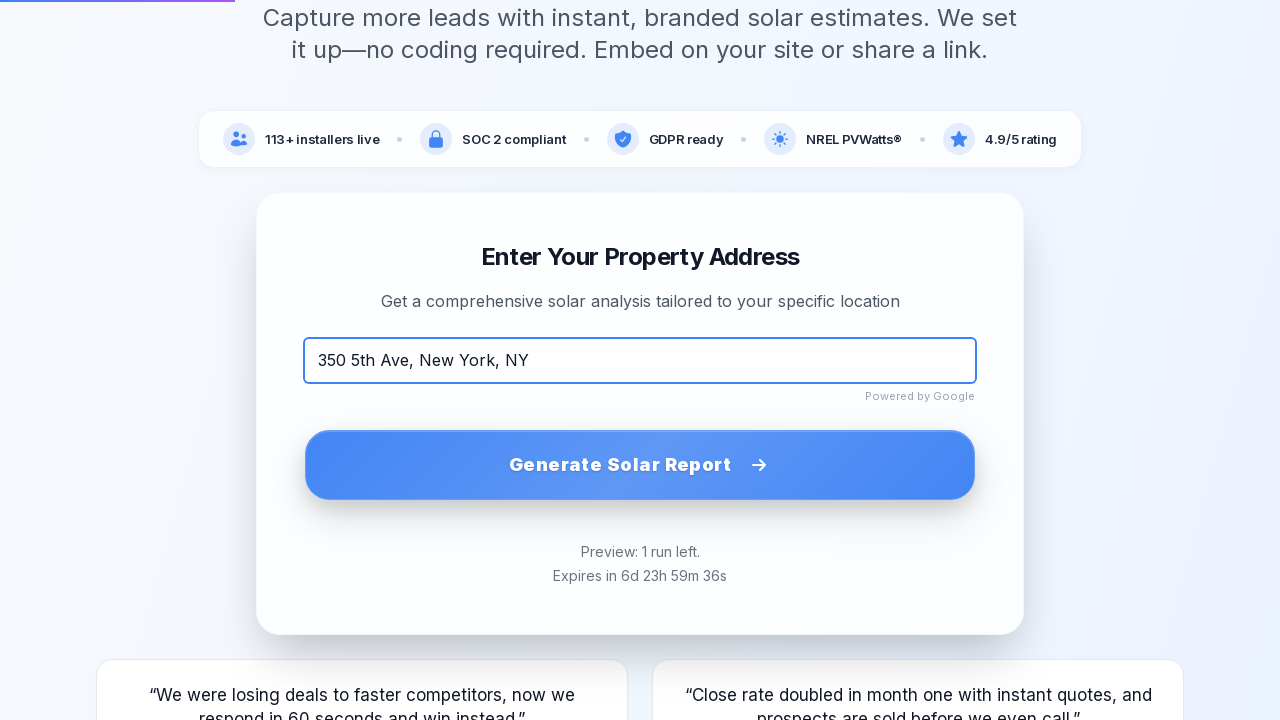

Pressed Escape to dismiss dropdown menu
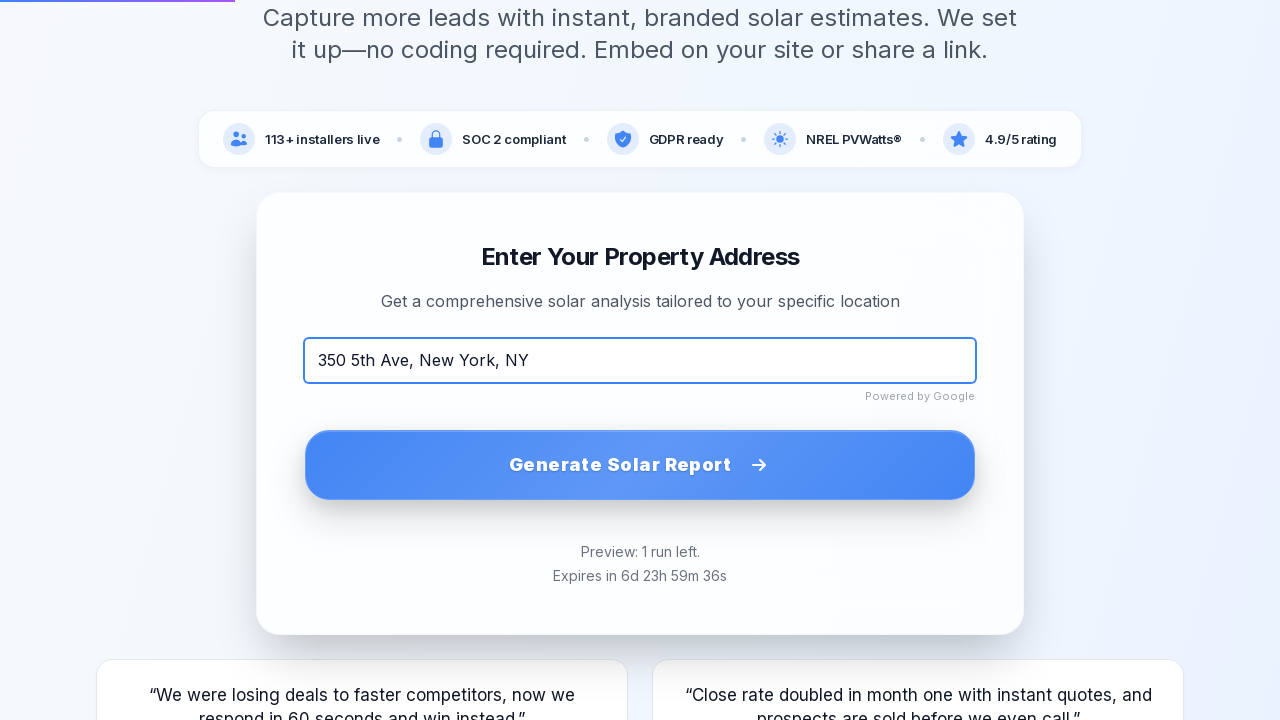

Waited 300ms for dropdown to fully close
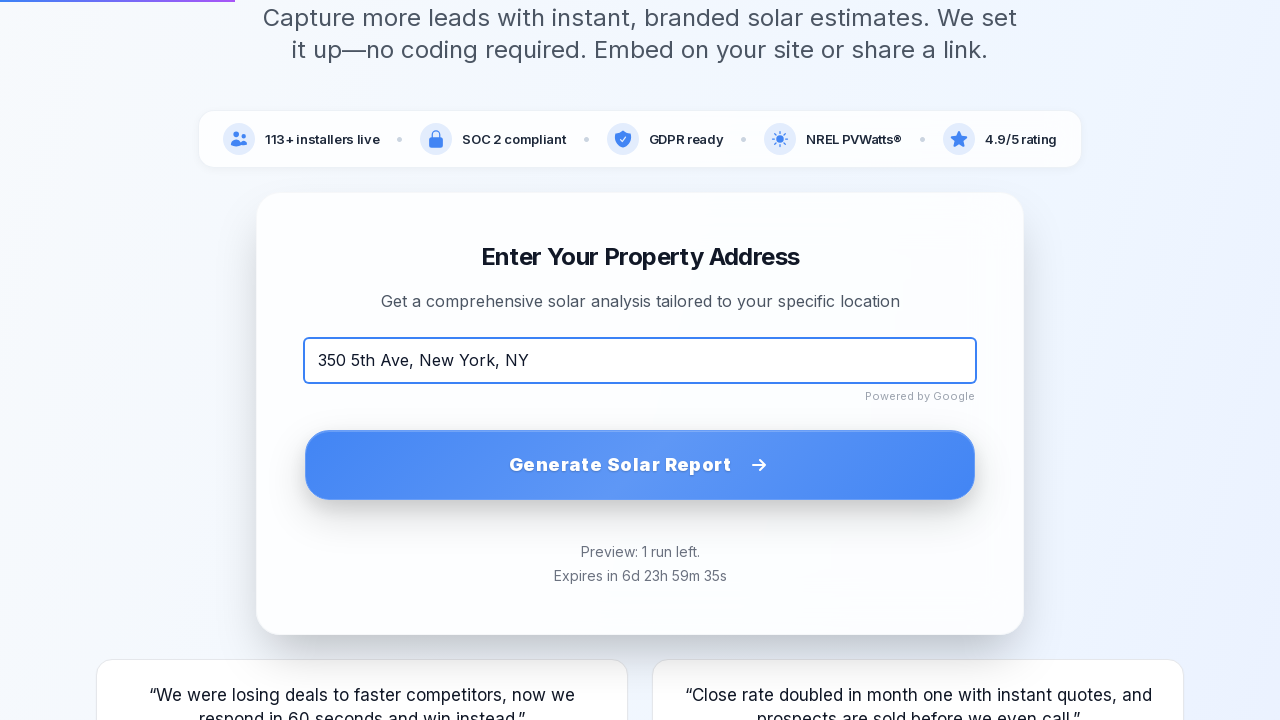

Clicked 'Generate Solar Report' button for New York location at (640, 465) on internal:role=button[name="Generate Solar Report"i]
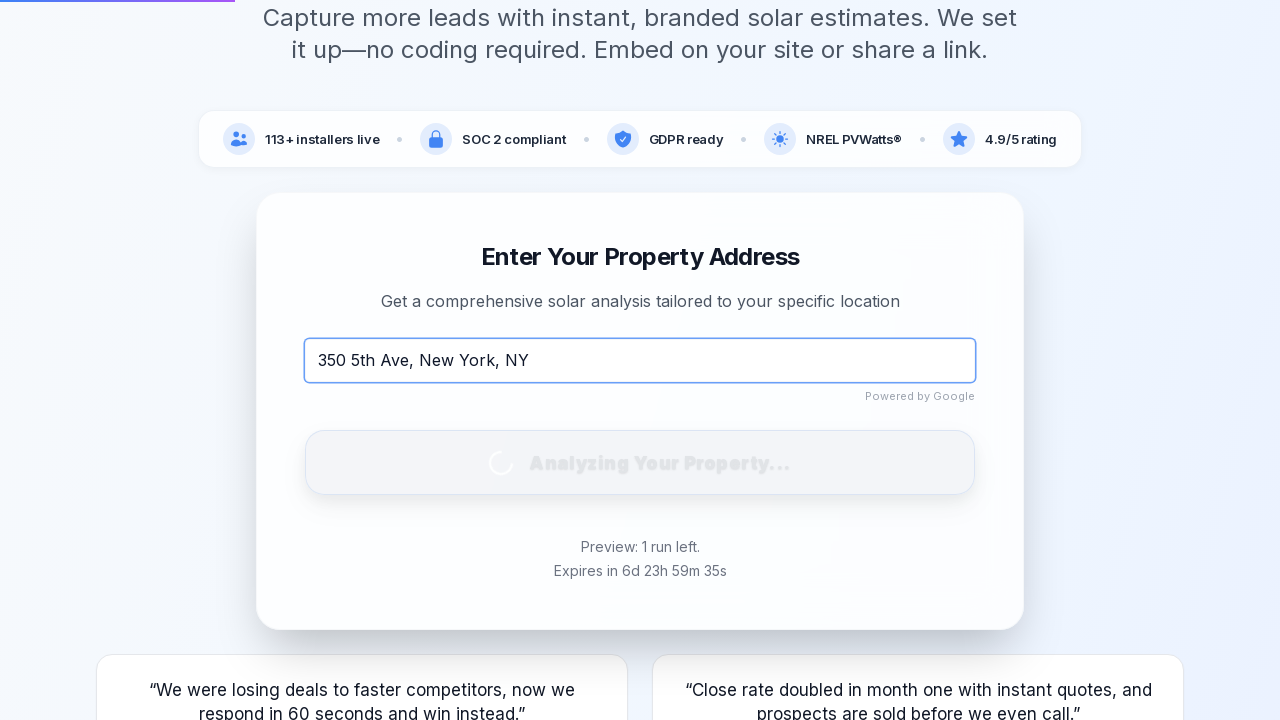

Navigated to report page for New York location
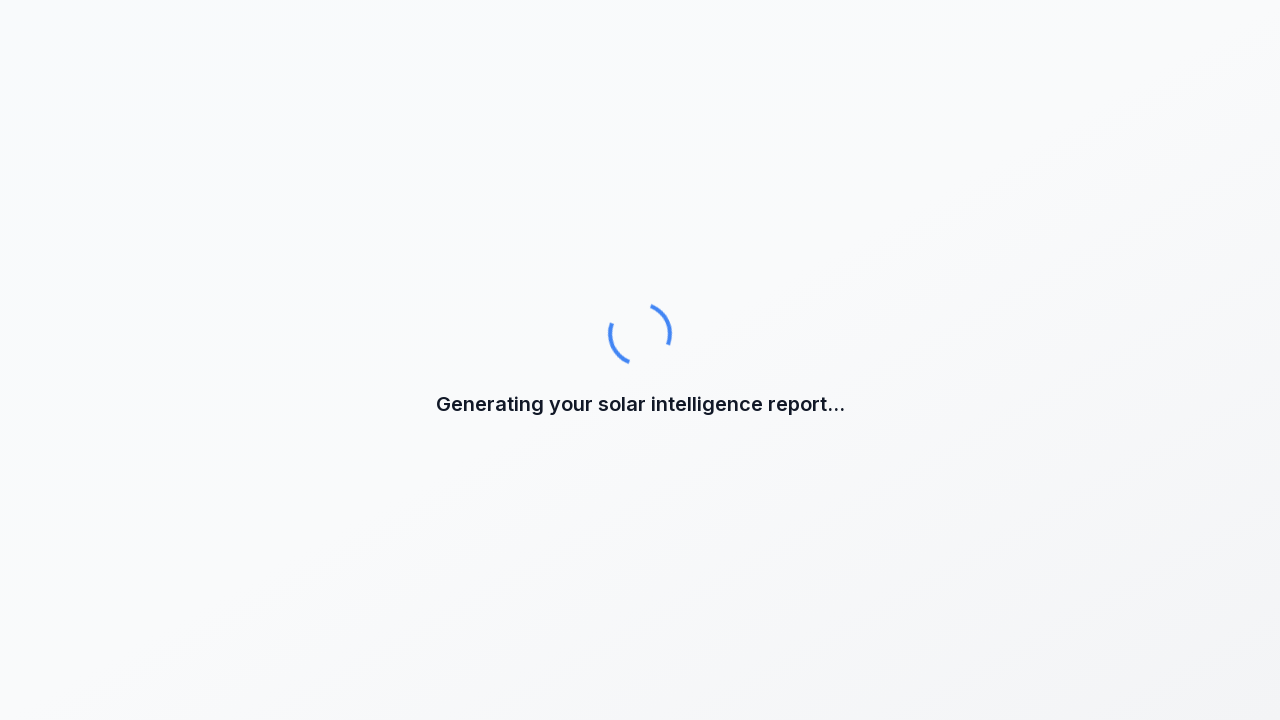

Report page fully loaded (networkidle state reached)
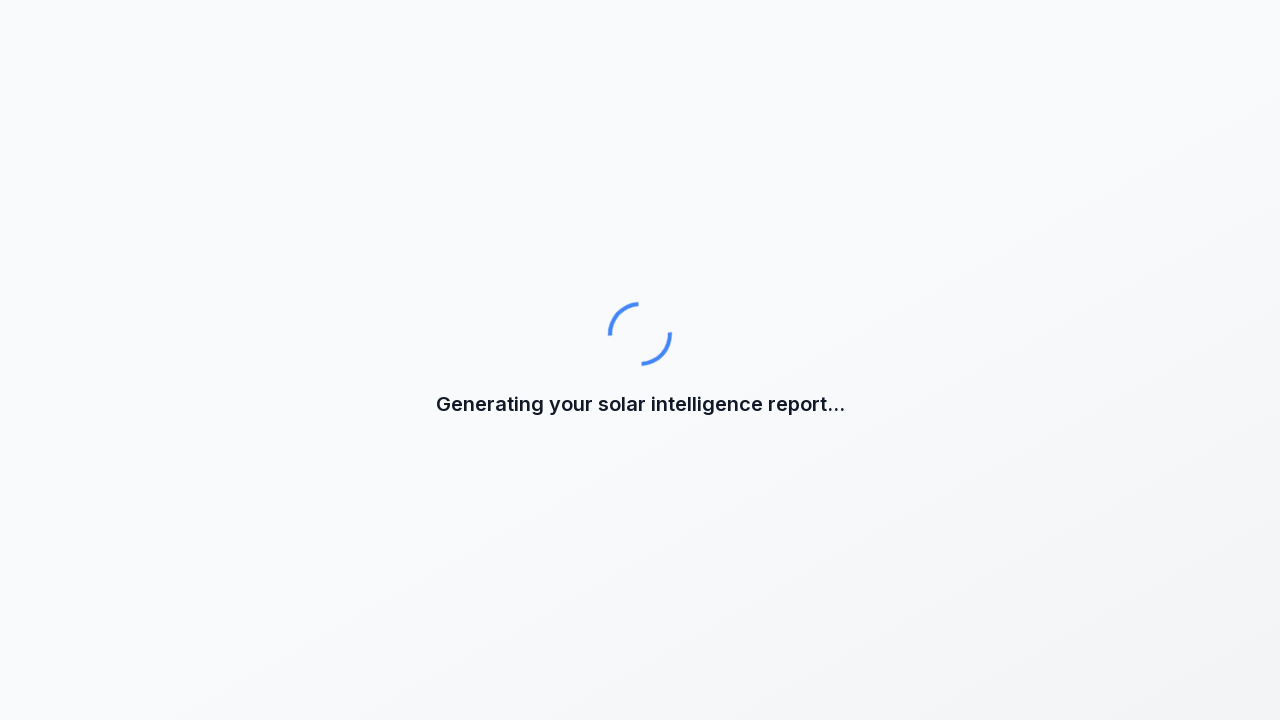

Annual production estimate tile loaded for New York
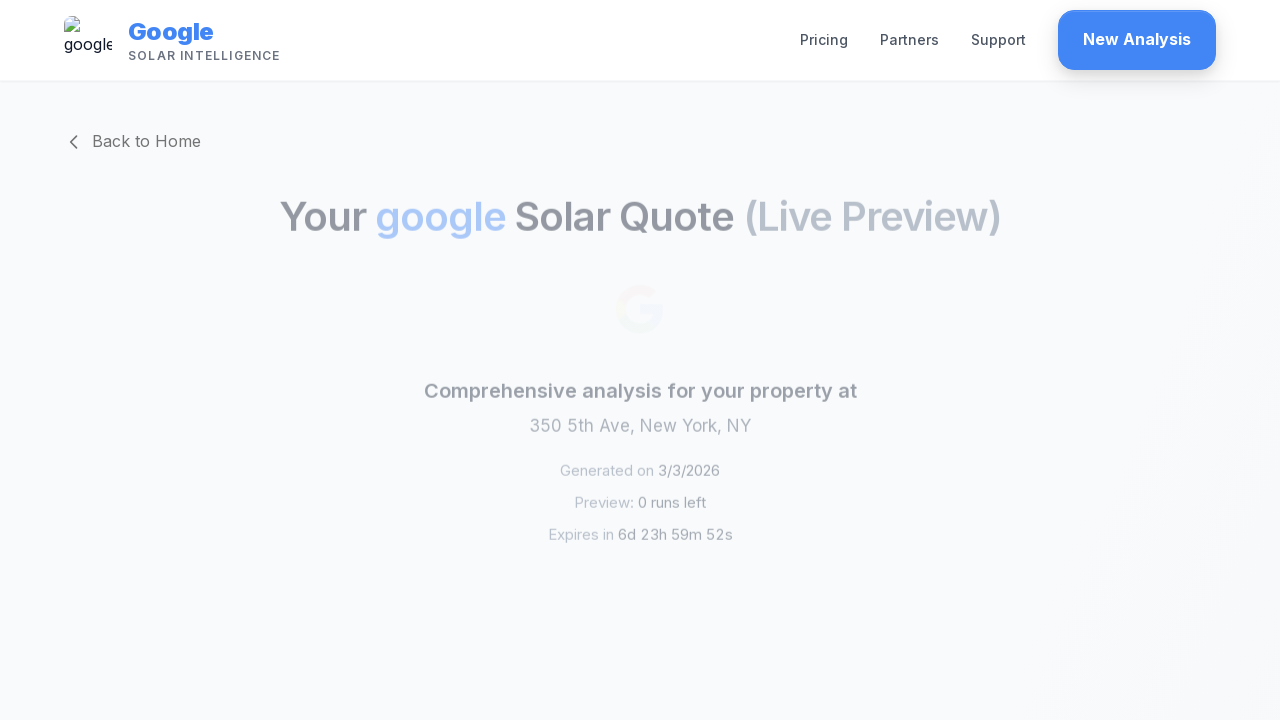

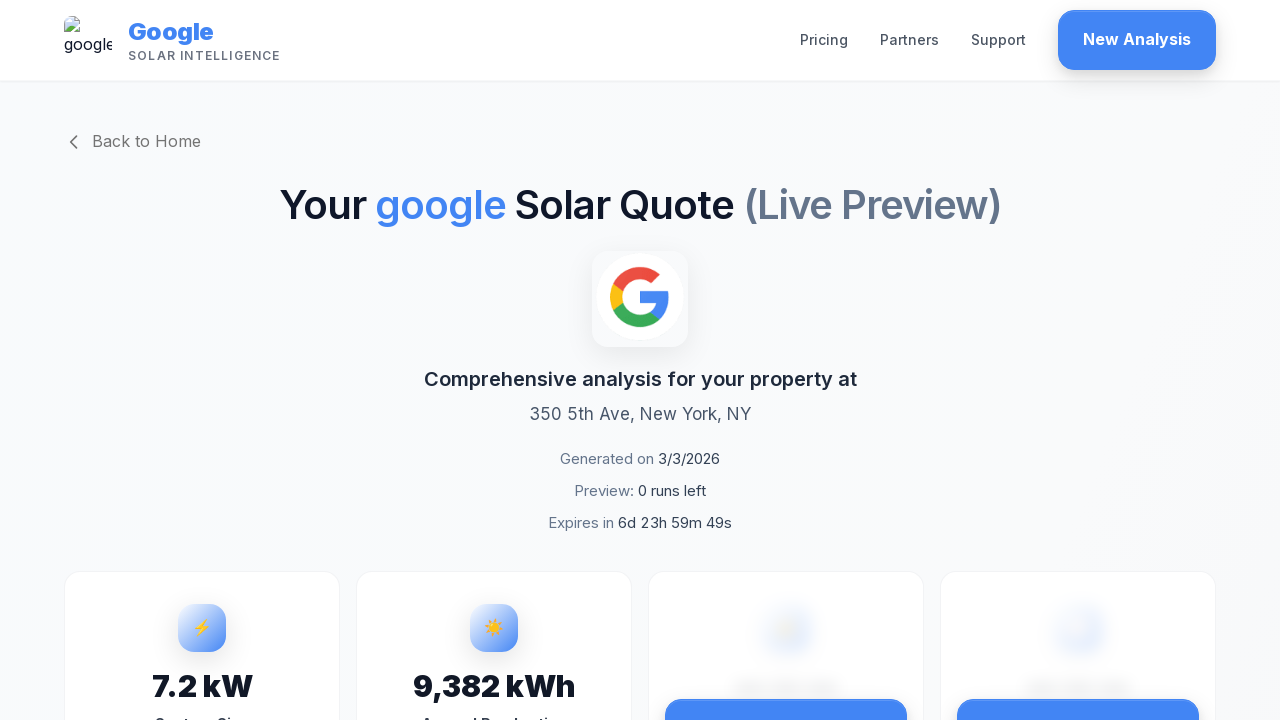